Navigates to a Grammarly page and waits for it to load

Starting URL: https://www.grammarly.com/1

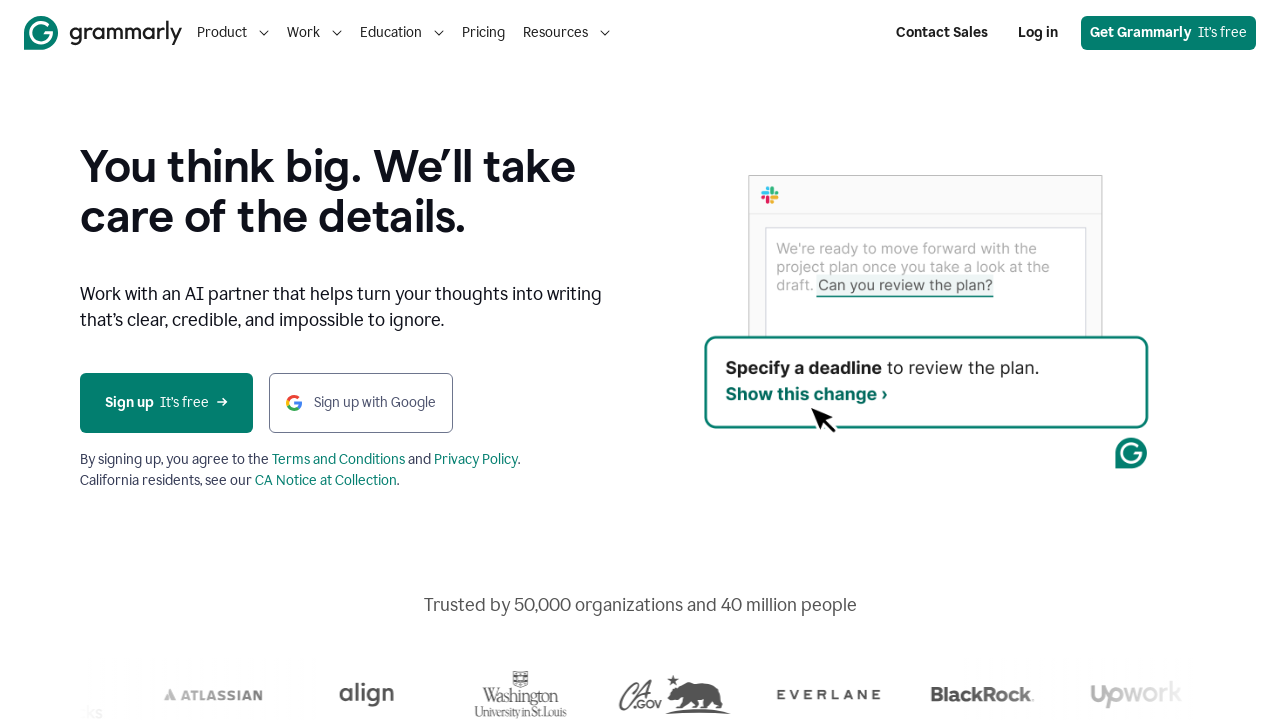

Grammarly page loaded with domcontentloaded state
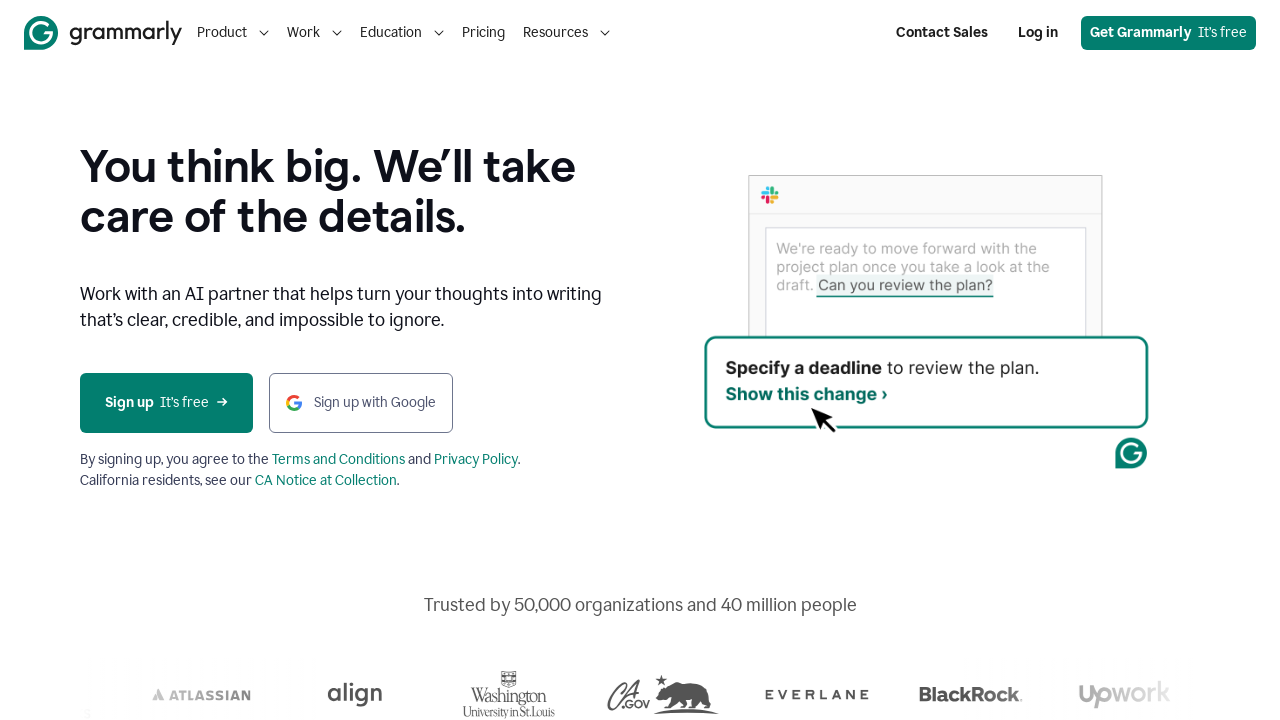

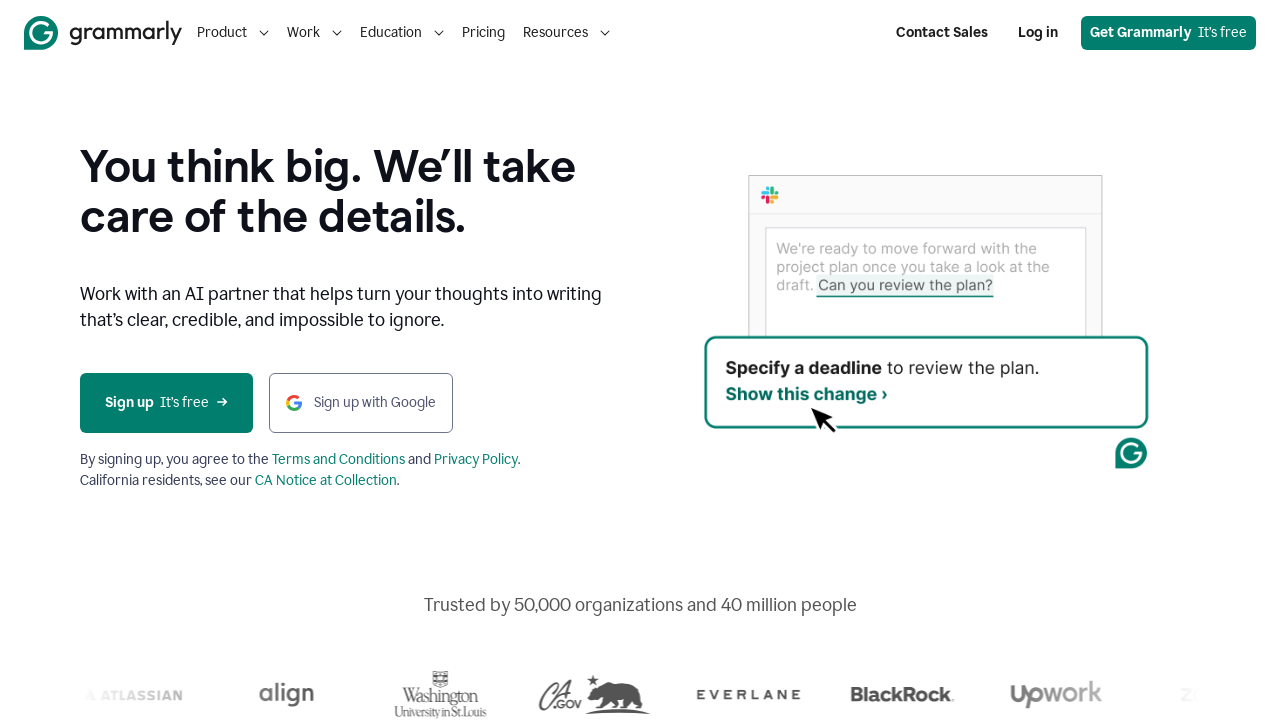